Tests filling out a complete web form with name, job title, education level, gender, experience, and date, then submits the form

Starting URL: https://formy-project.herokuapp.com/form

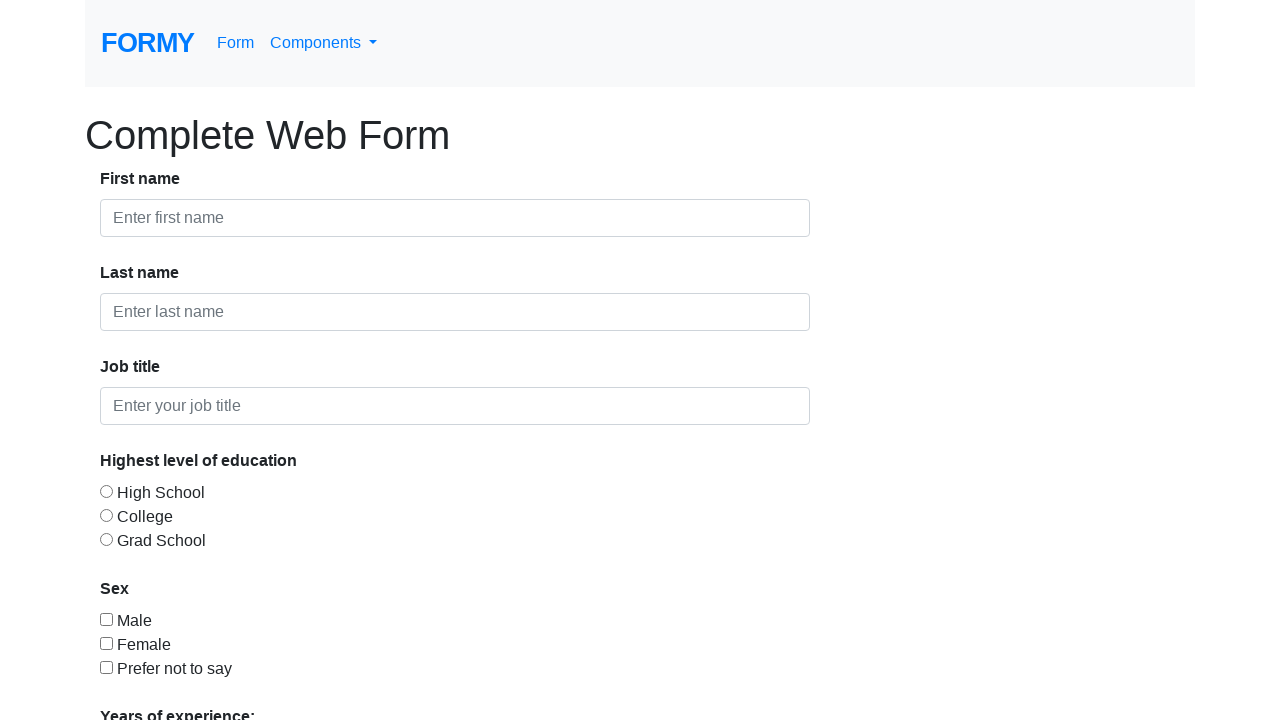

Filled first name field with 'Don' on #first-name
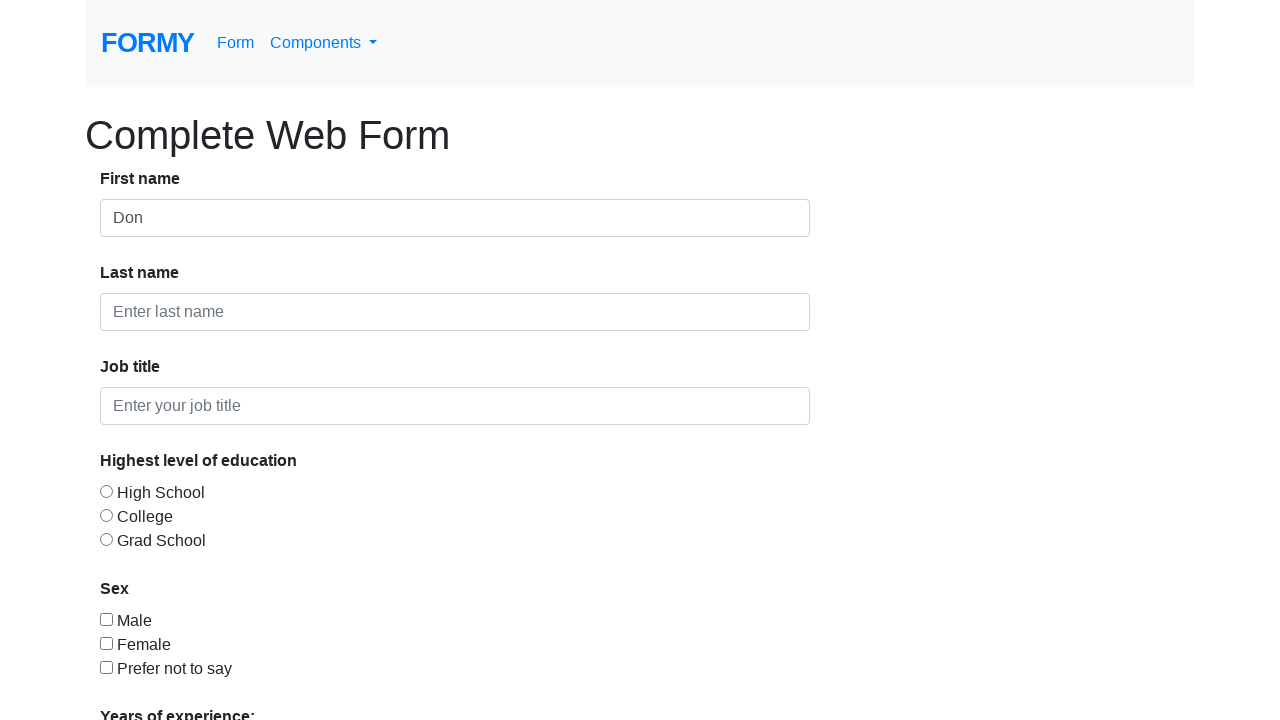

Filled last name field with 'Red' on #last-name
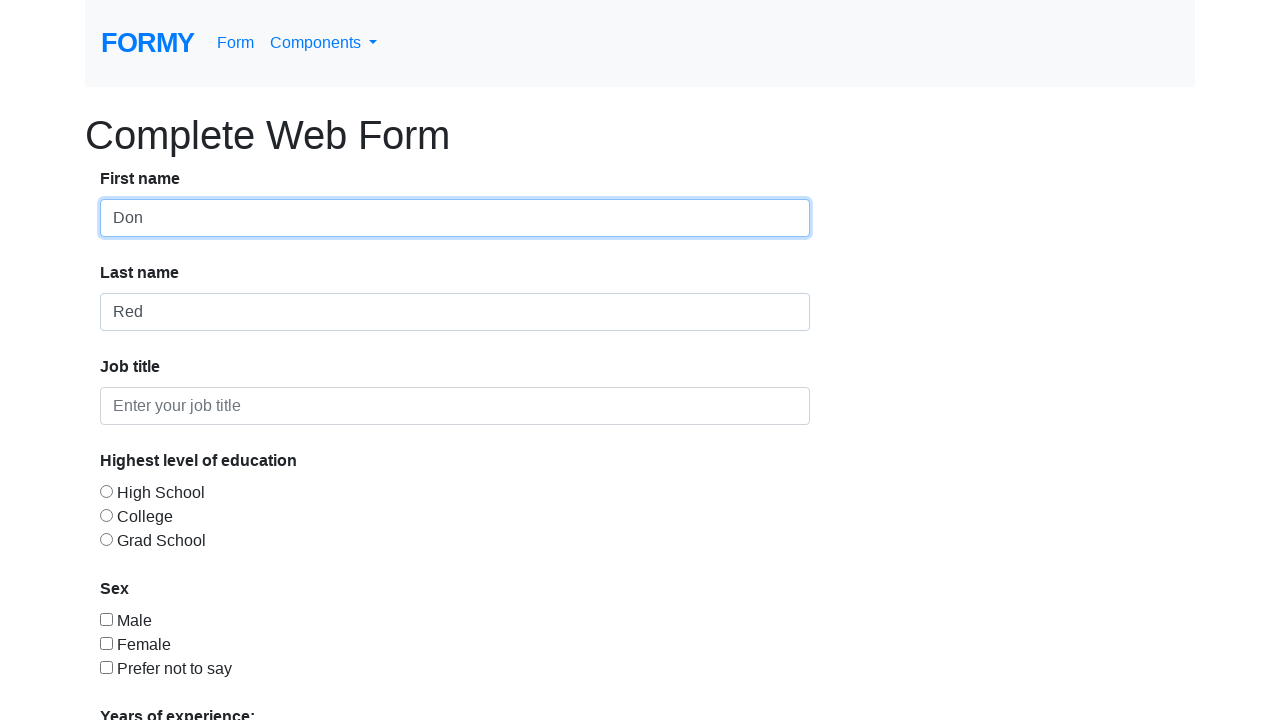

Filled job title field with 'QA' on #job-title
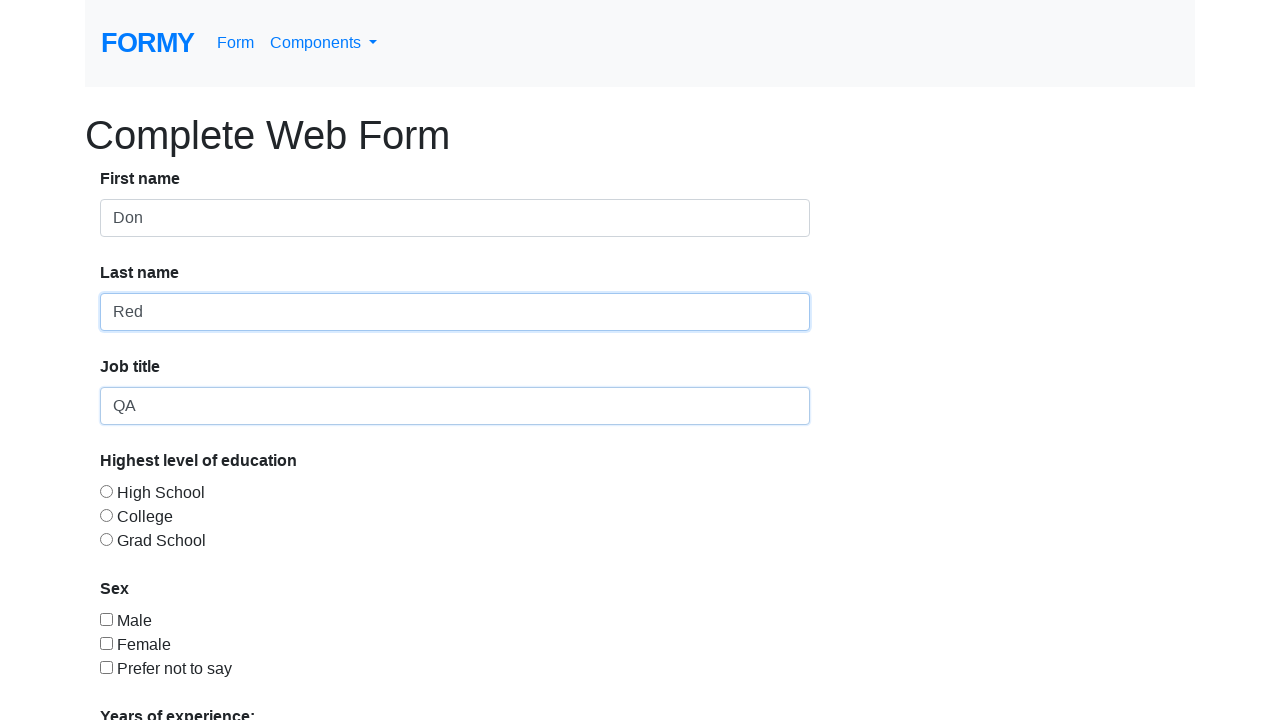

Selected College education level radio button at (106, 515) on #radio-button-2
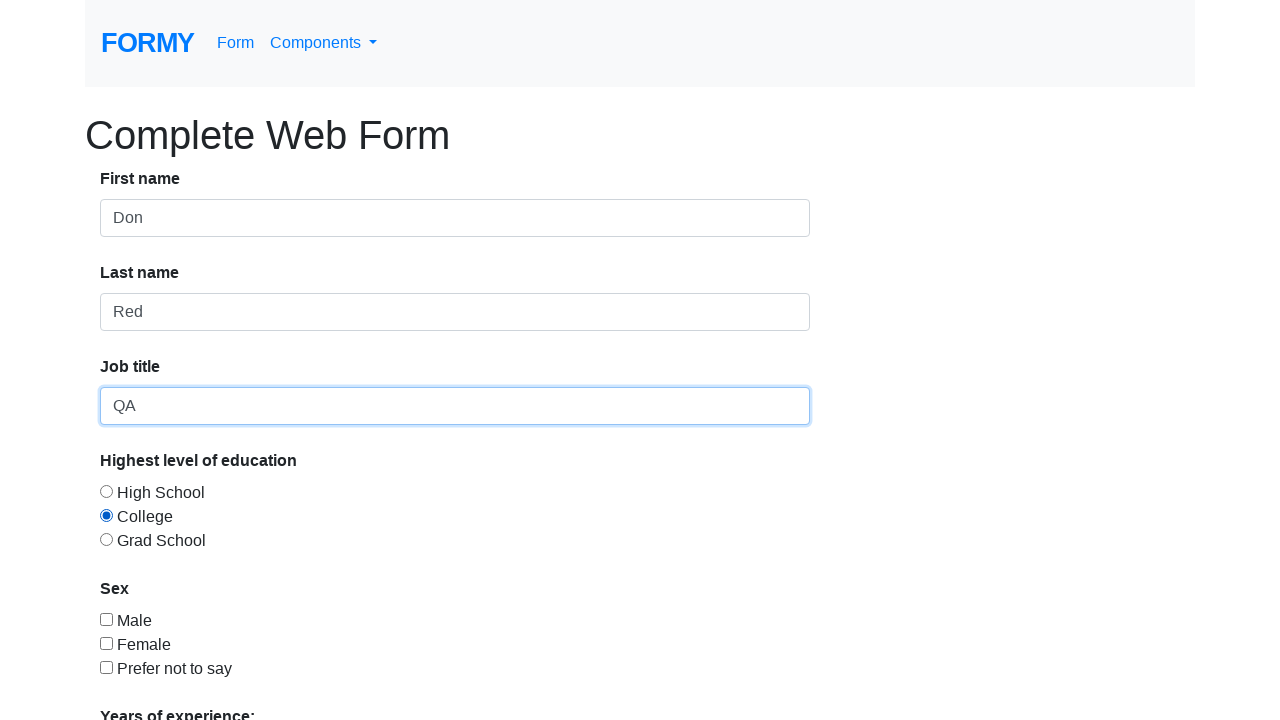

Checked male gender checkbox at (106, 619) on input[type='checkbox'][value='checkbox-1']
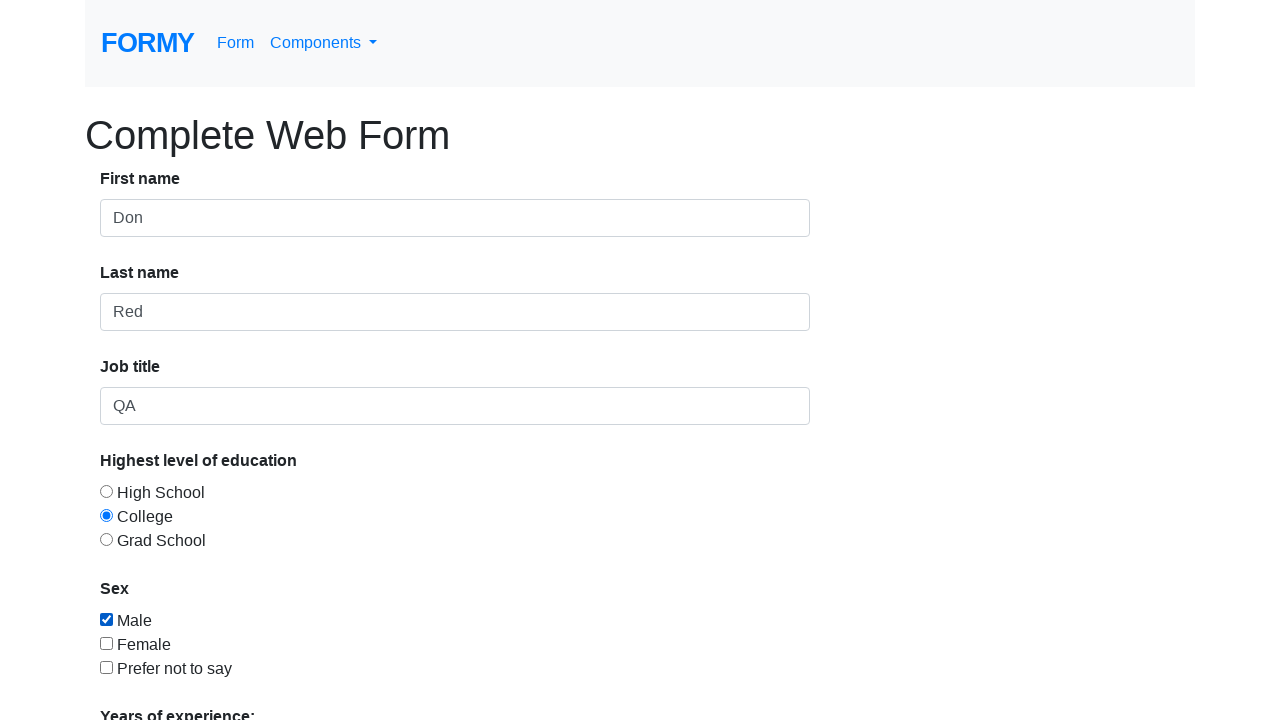

Opened experience dropdown menu at (270, 519) on #select-menu
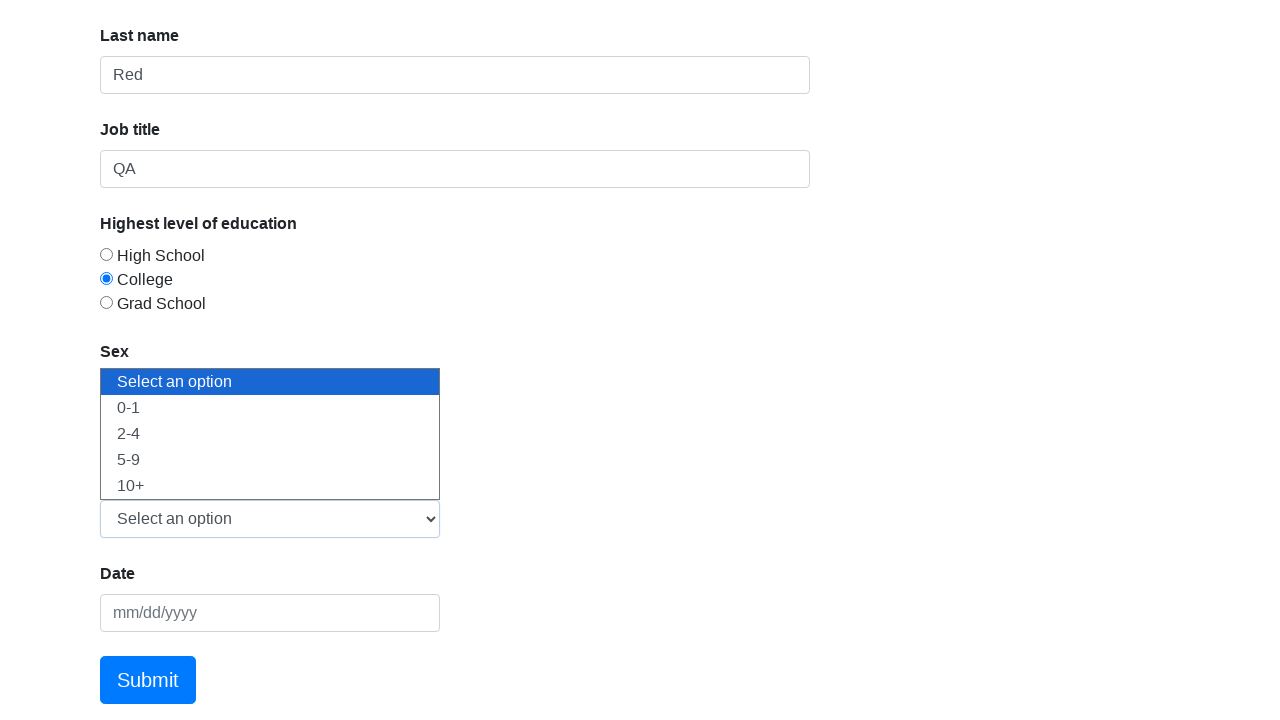

Selected '2-4 years' experience option from dropdown on #select-menu
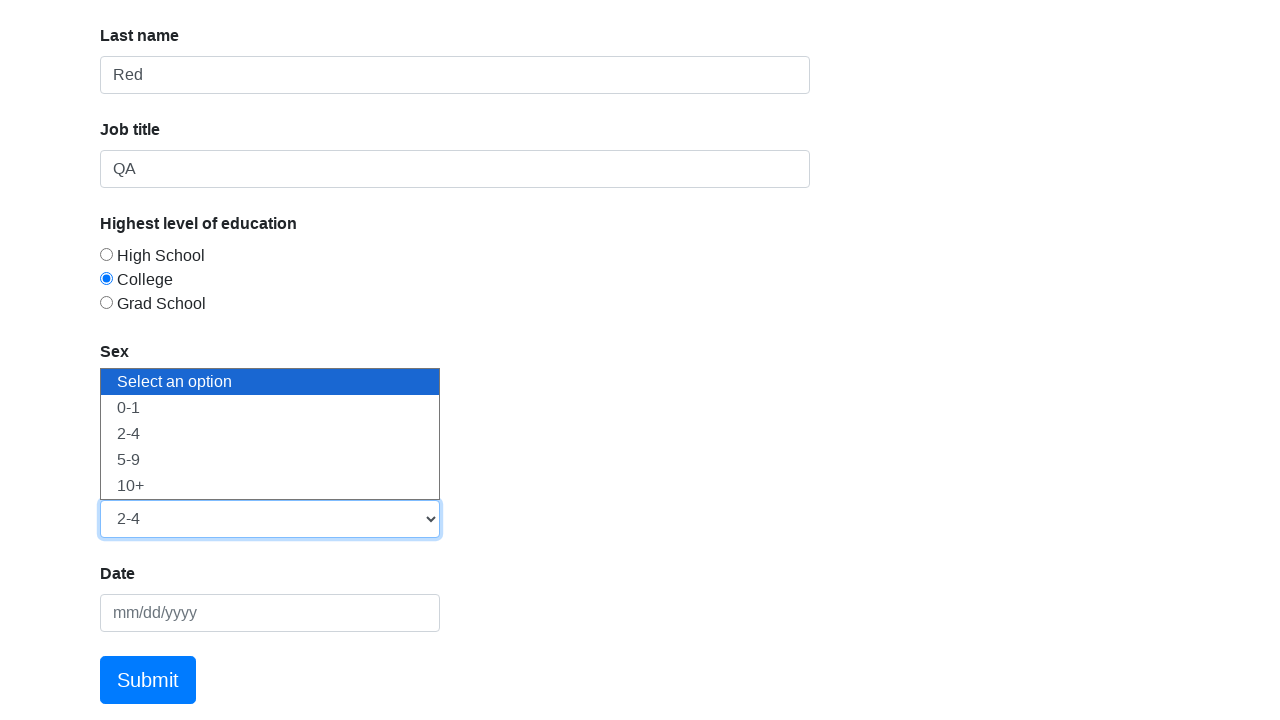

Opened datepicker calendar at (270, 613) on #datepicker
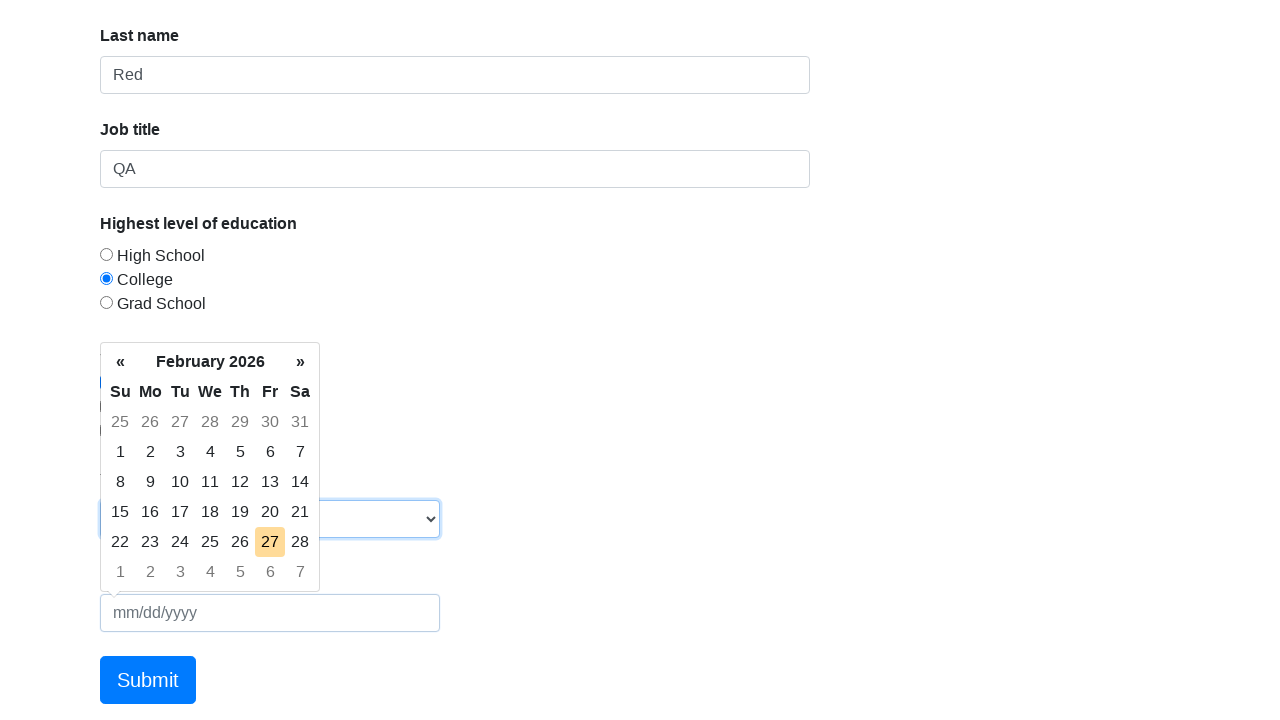

Selected today's date from calendar at (270, 542) on td.today.day
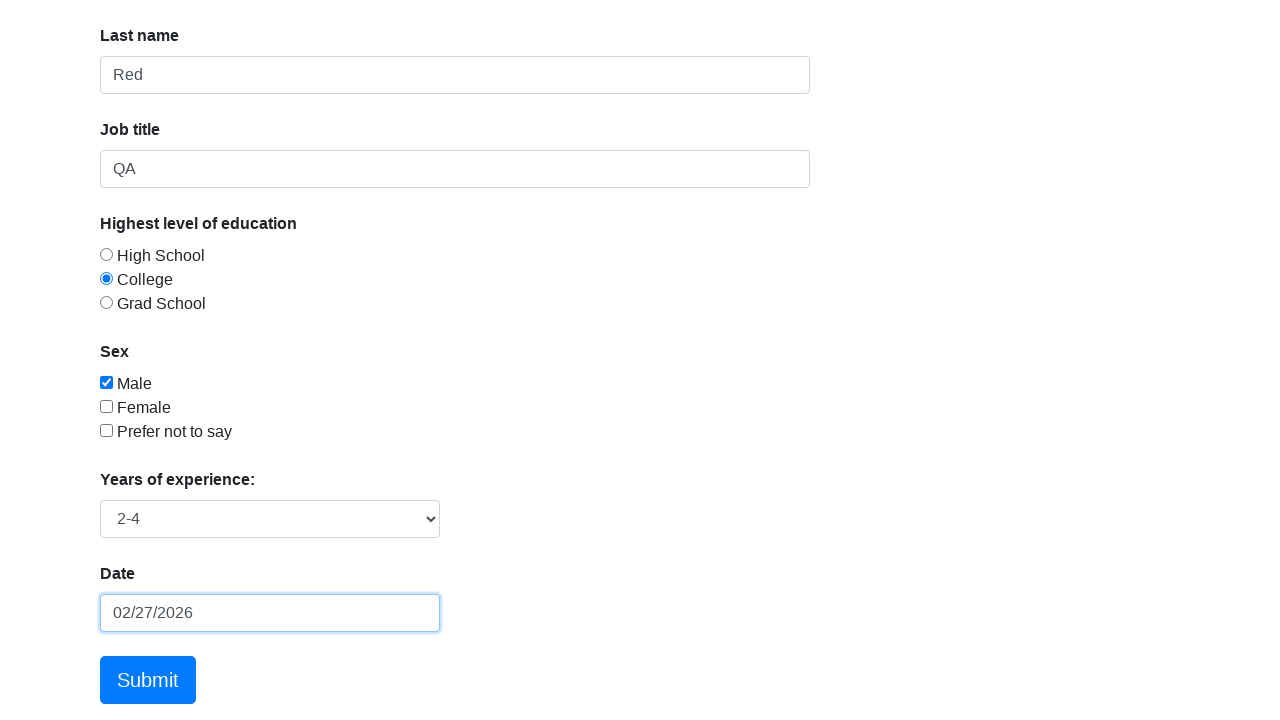

Clicked submit button to submit form at (148, 680) on a[href='/thanks']
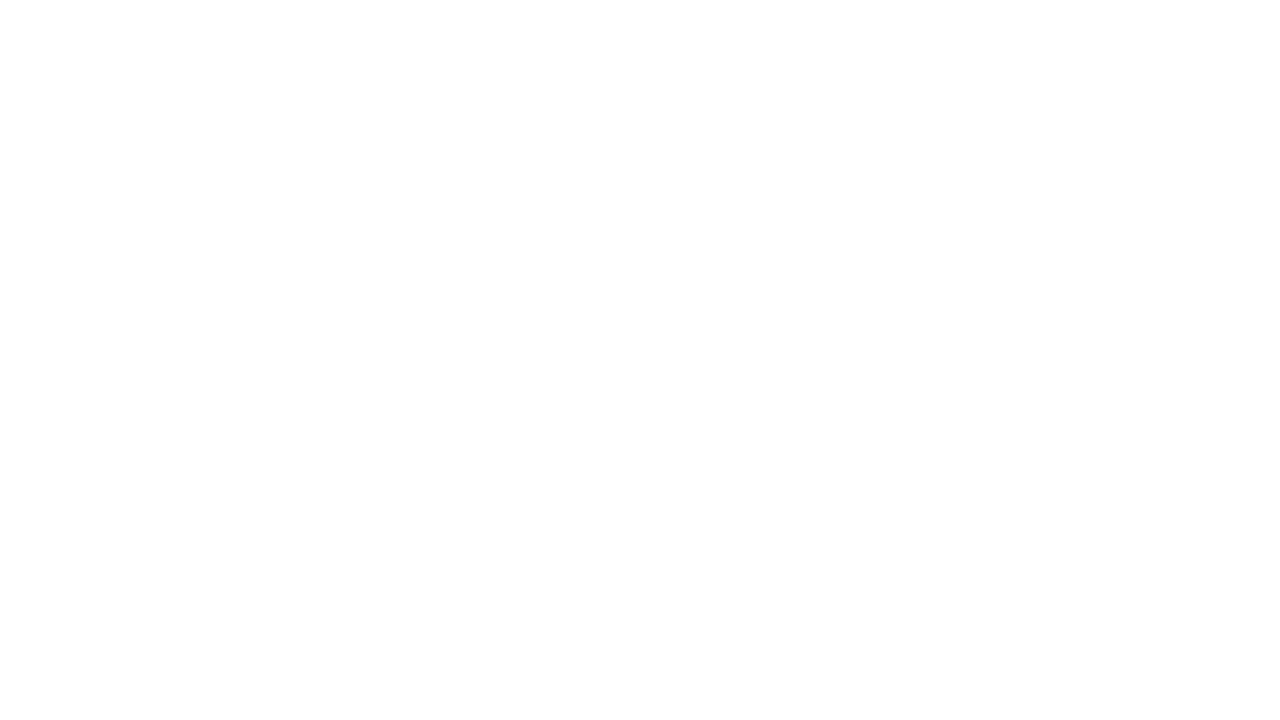

Form submission successful - success alert message displayed
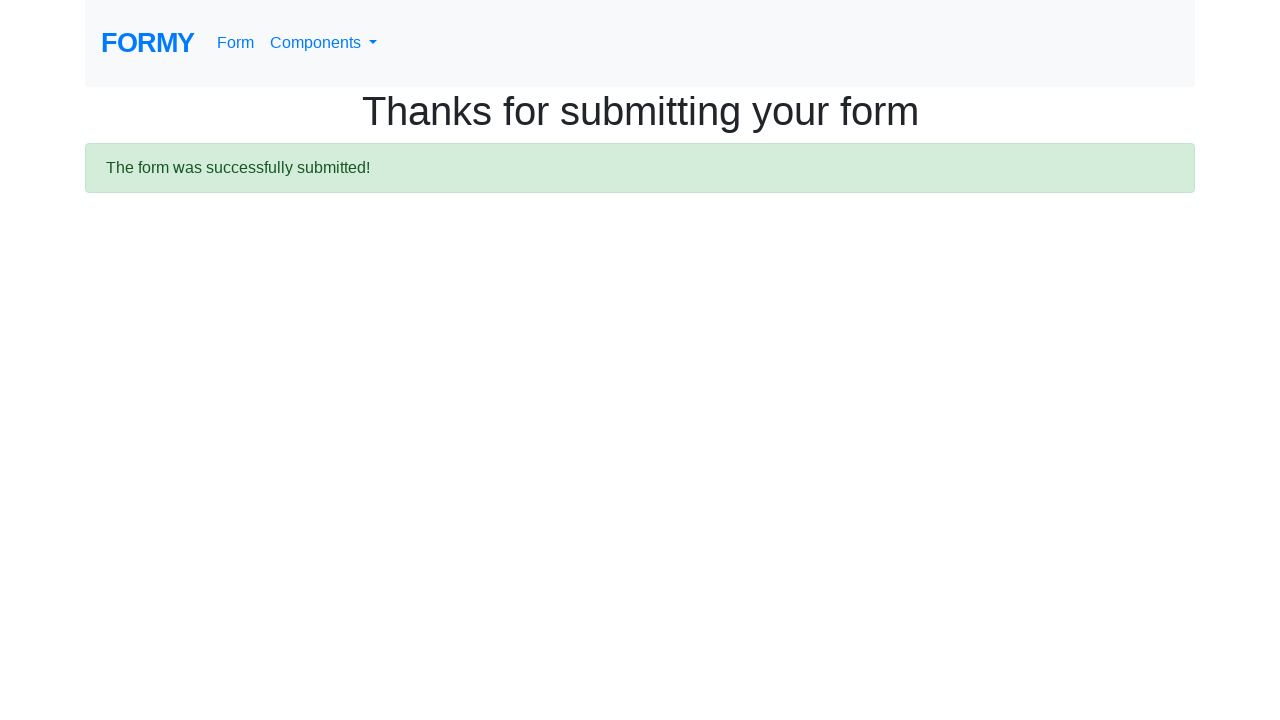

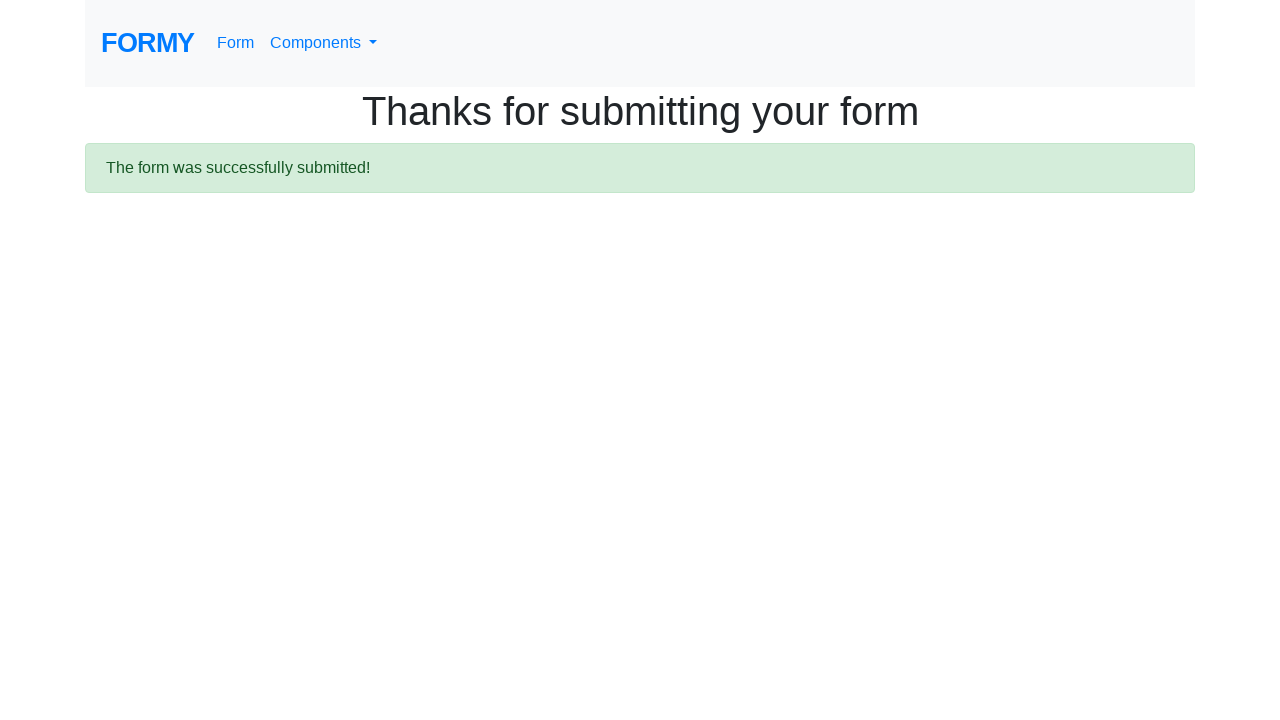